Tests browser windows and tabs functionality on demoQA site by opening new tabs and windows, verifying content in them, then closing them and returning to the main window.

Starting URL: https://demoqa.com/

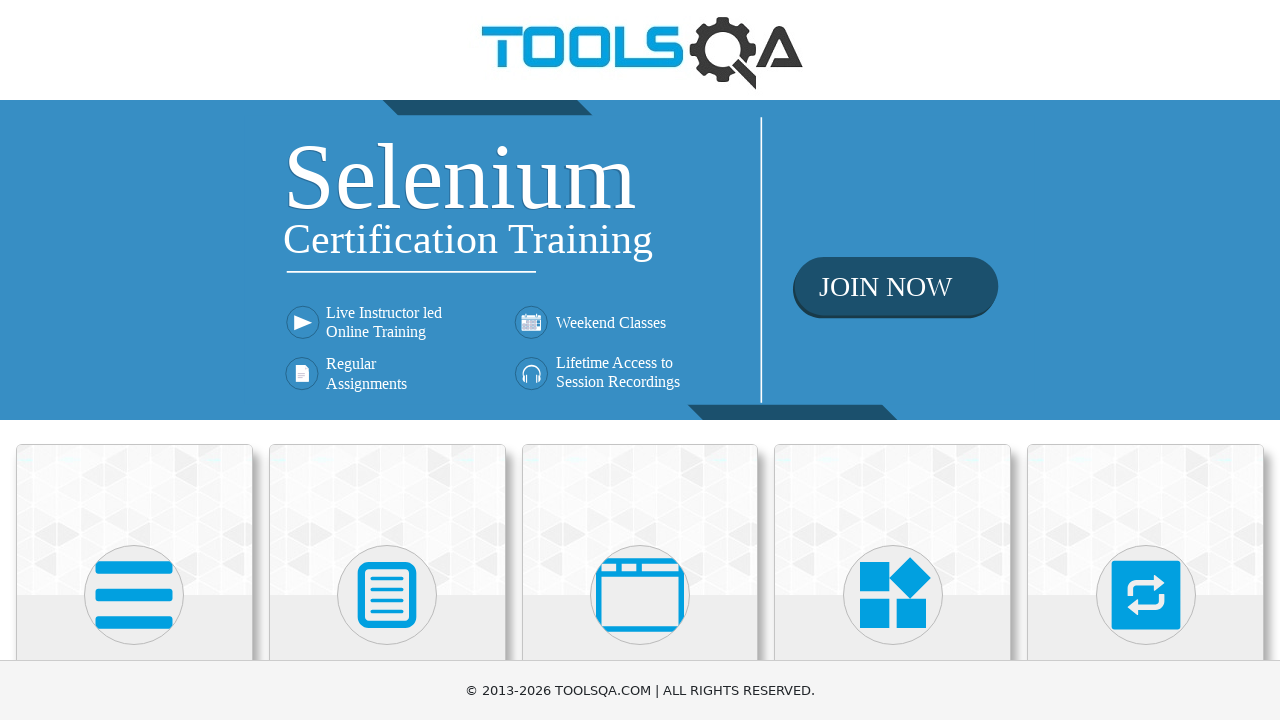

Scrolled down 400 pixels to make elements visible
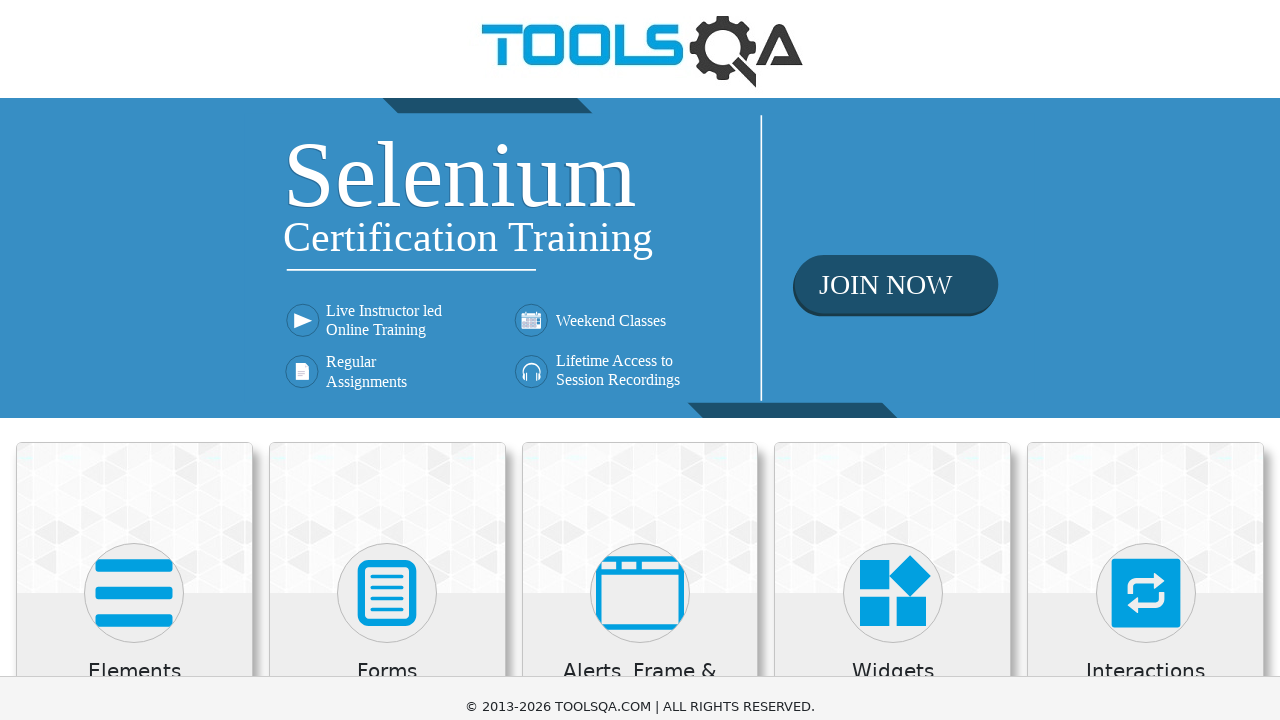

Clicked on 'Alerts, Frame & Windows' card at (640, 285) on xpath=//h5[text()='Alerts, Frame & Windows']
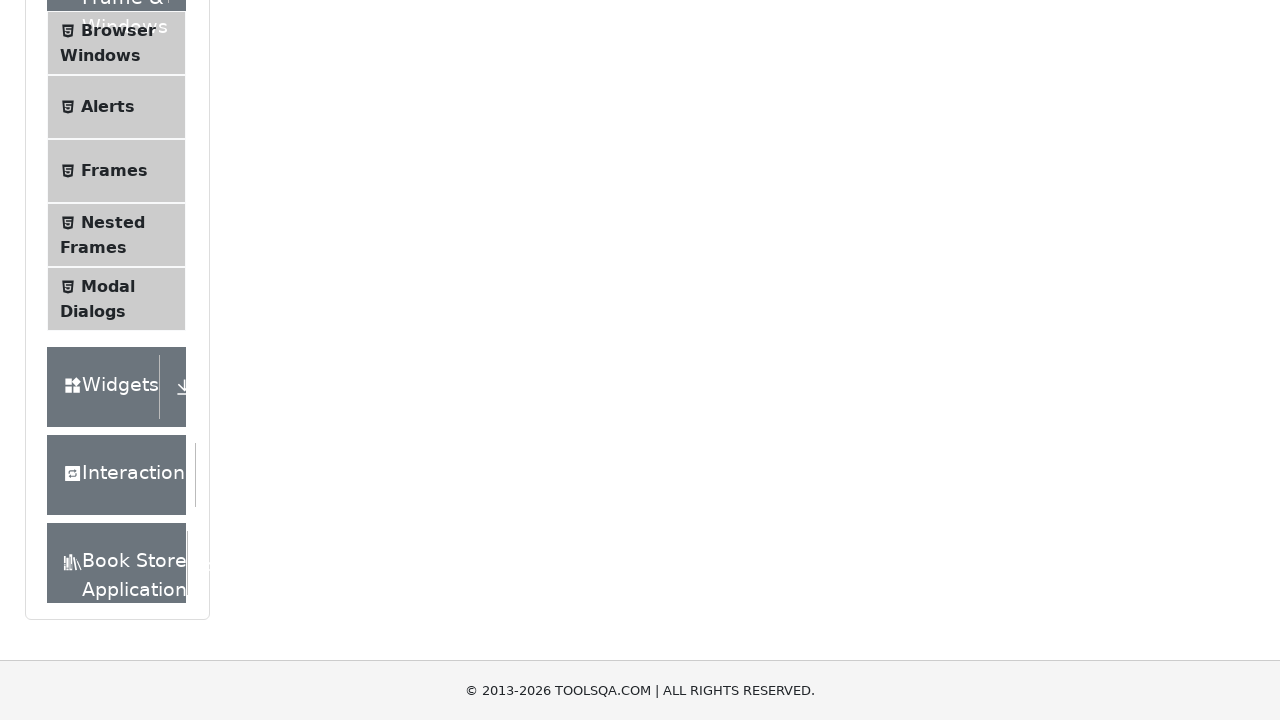

Clicked on 'Browser Windows' menu item at (118, 30) on xpath=//span[text()='Browser Windows']
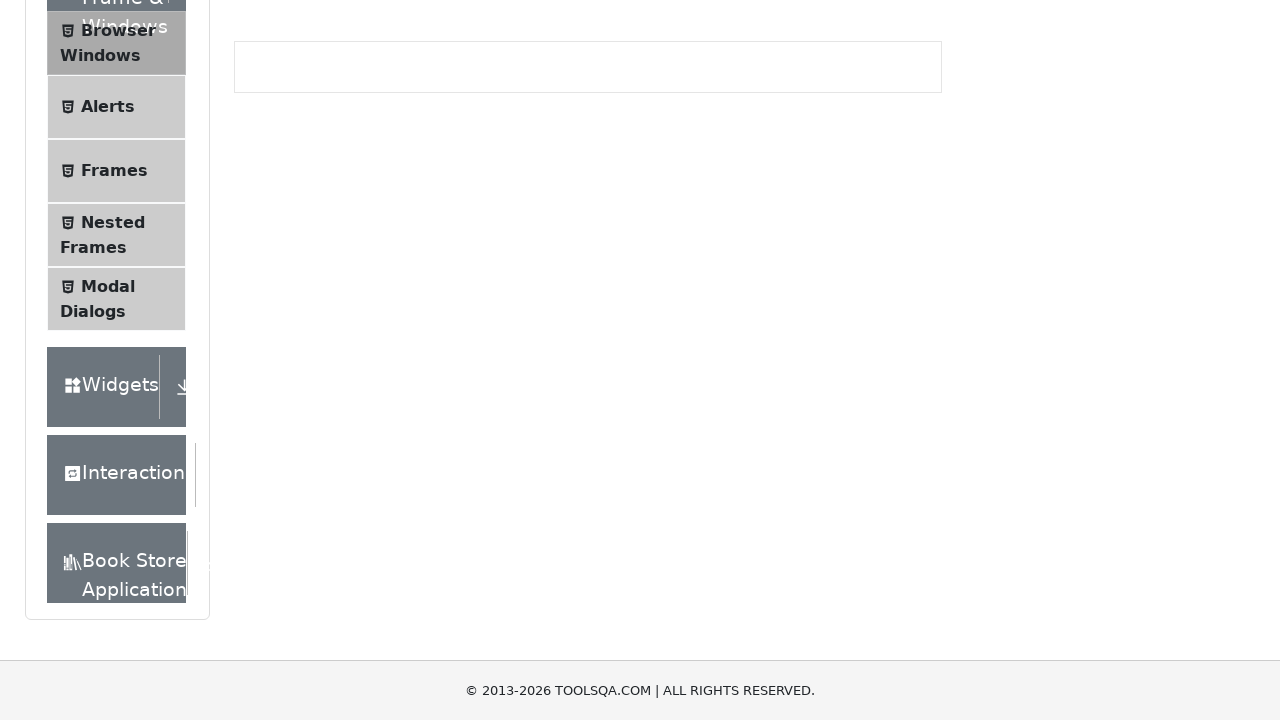

Clicked 'New Tab' button and new tab opened at (280, 242) on #tabButton
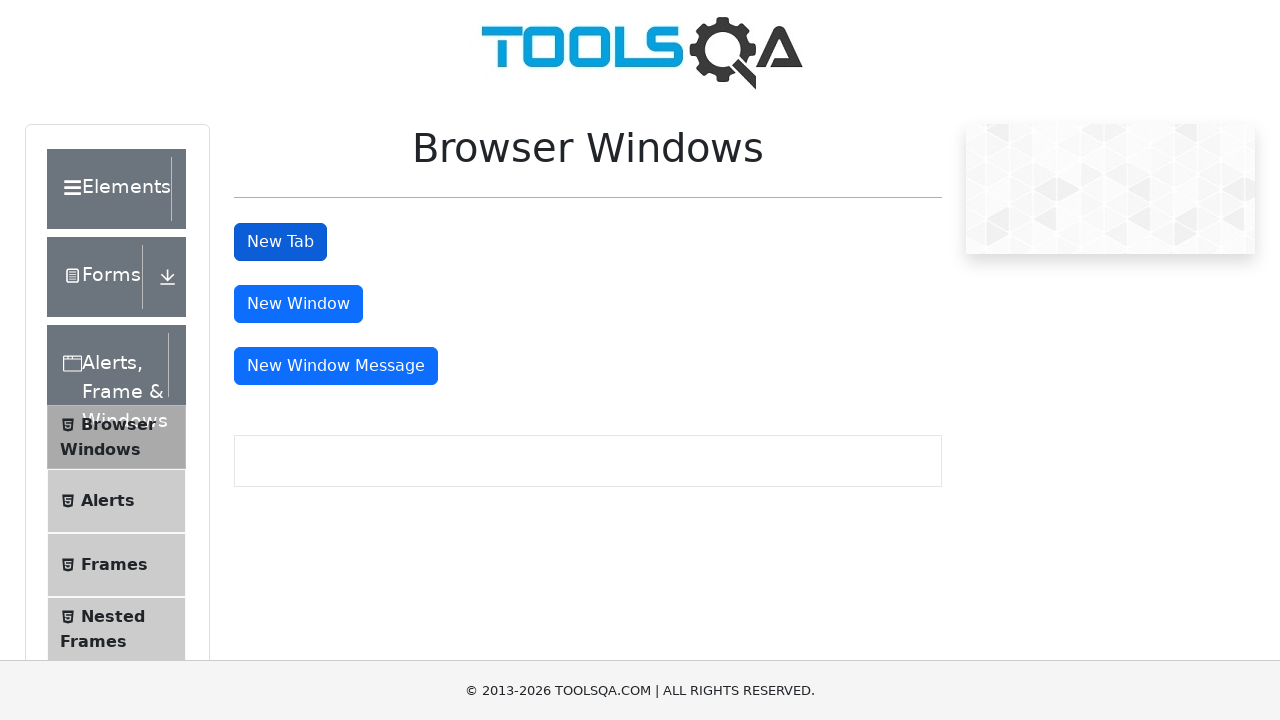

New tab loaded and sample heading element is visible
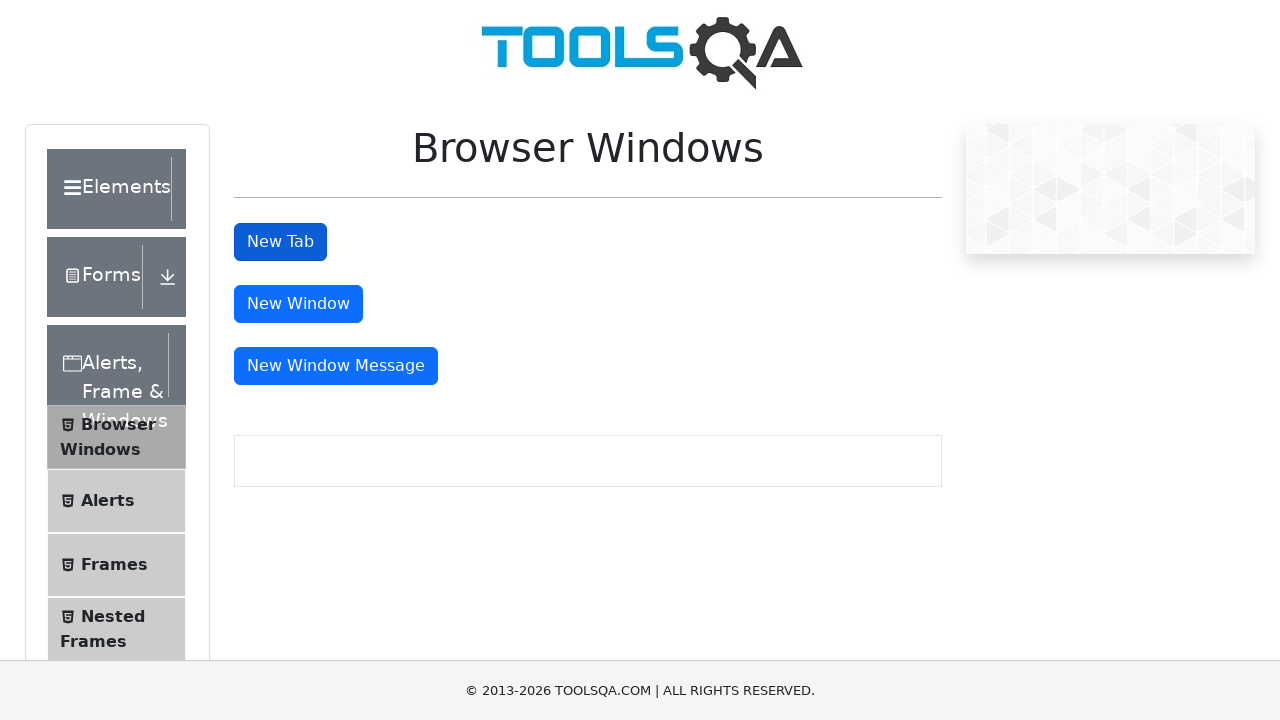

Retrieved text from new tab: 'This is a sample page'
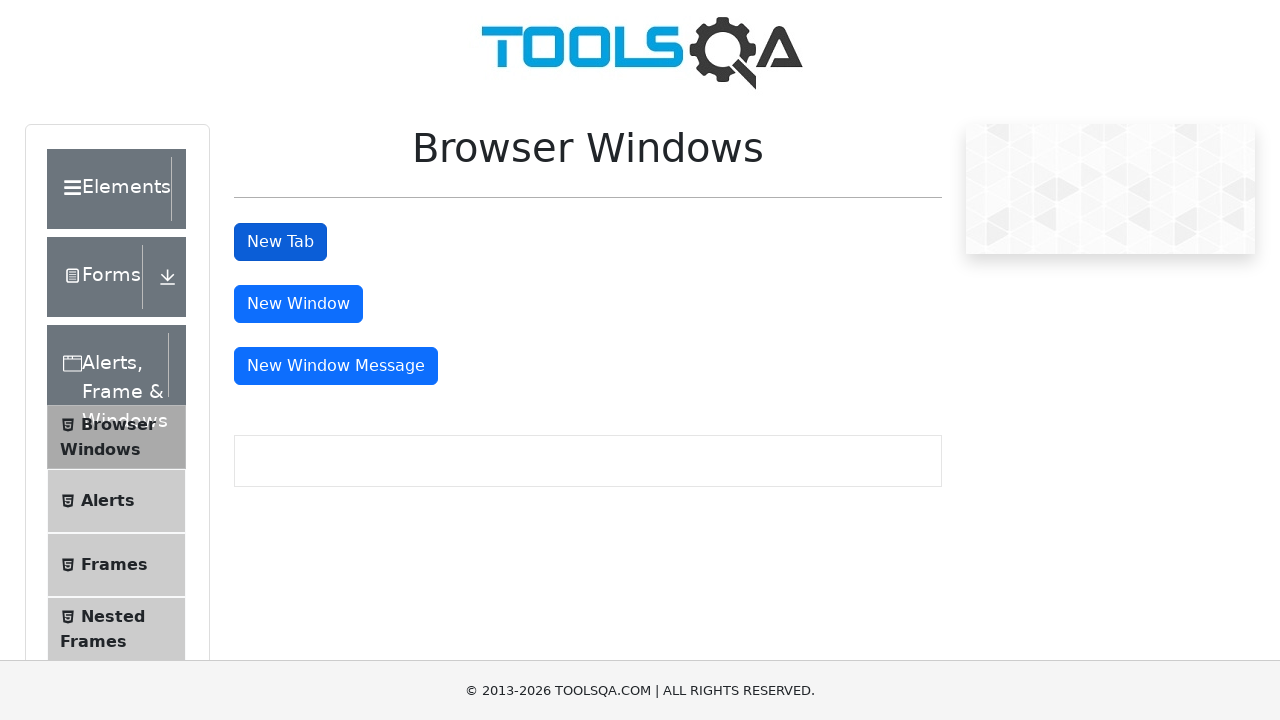

Closed the new tab
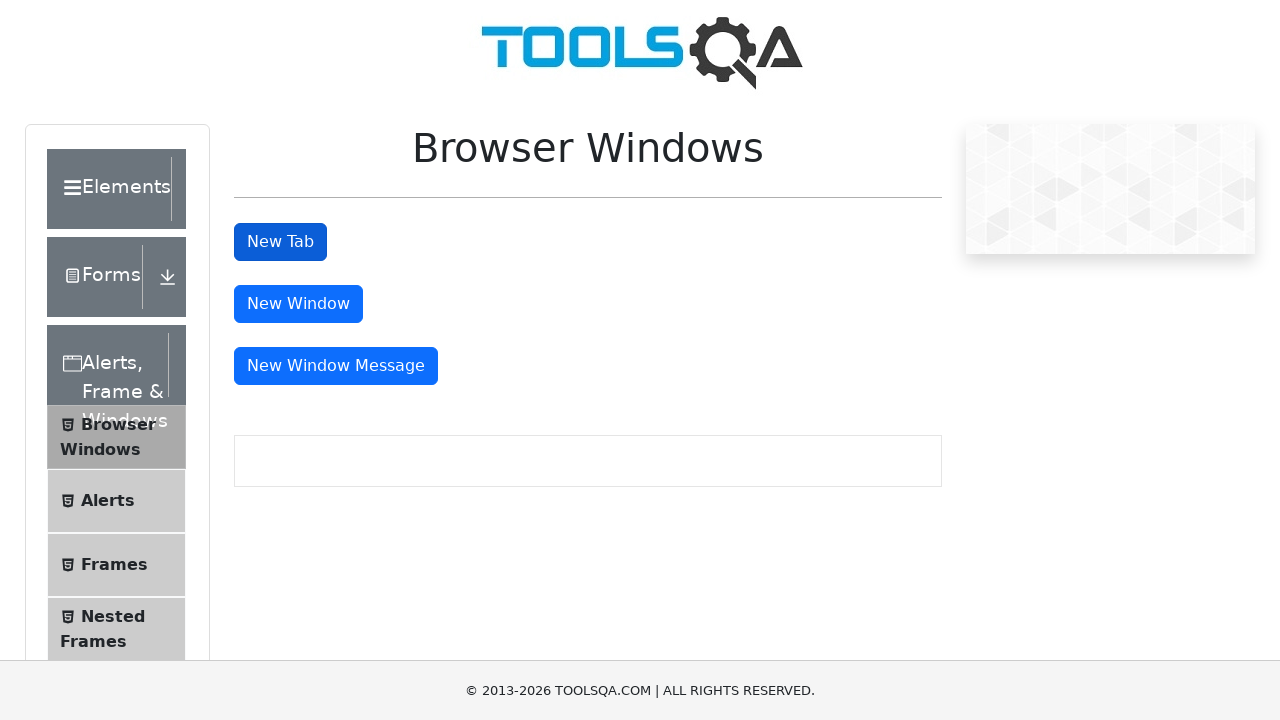

Clicked 'New Window' button and new window opened at (298, 304) on #windowButton
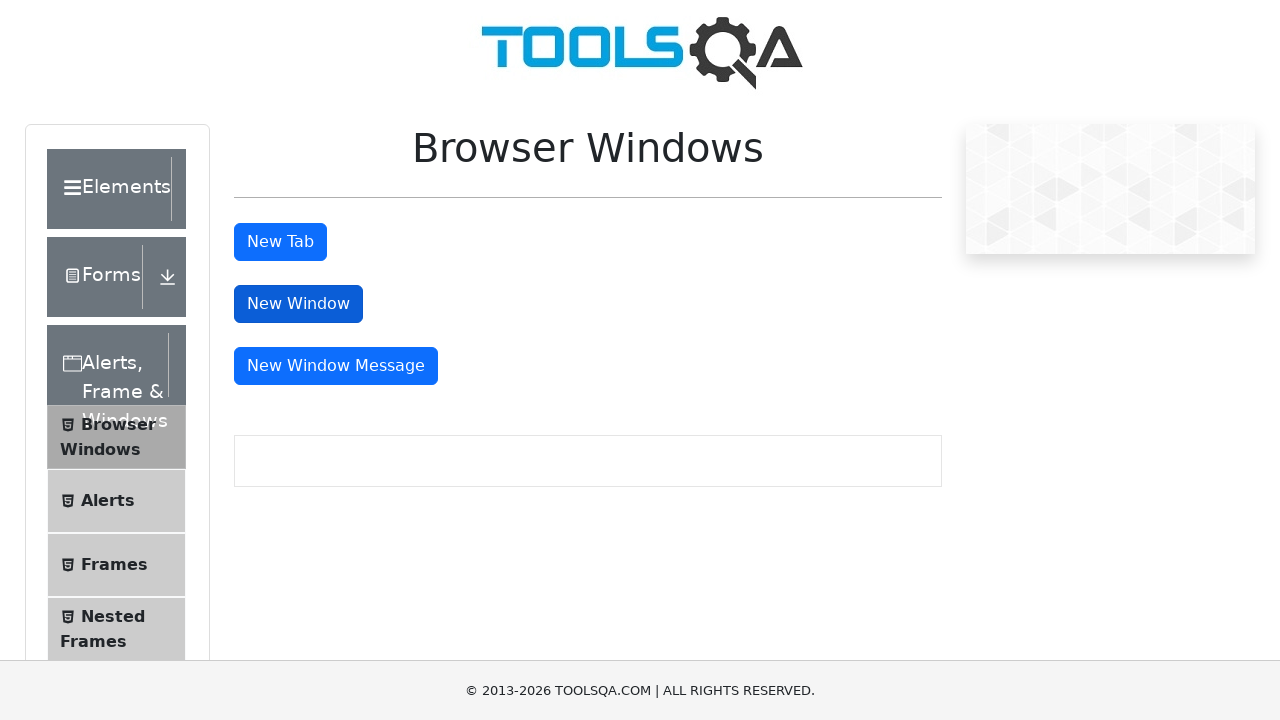

New window loaded and sample heading element is visible
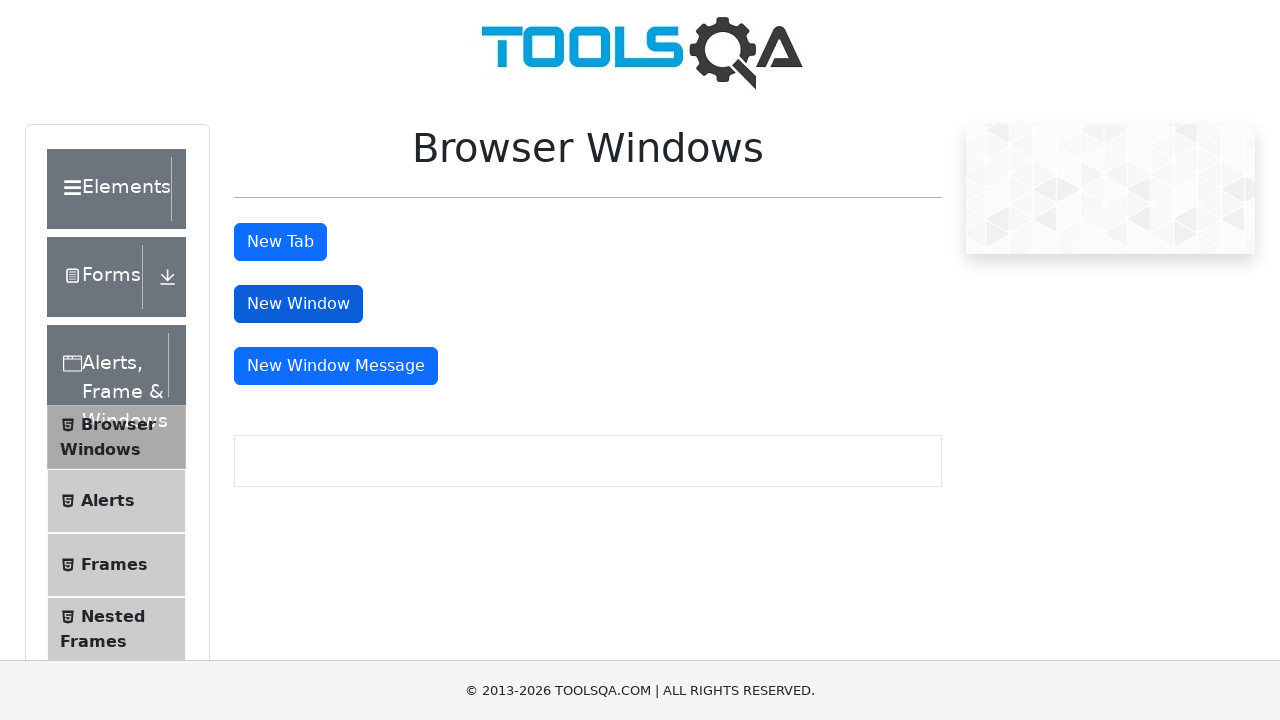

Retrieved text from new window: 'This is a sample page'
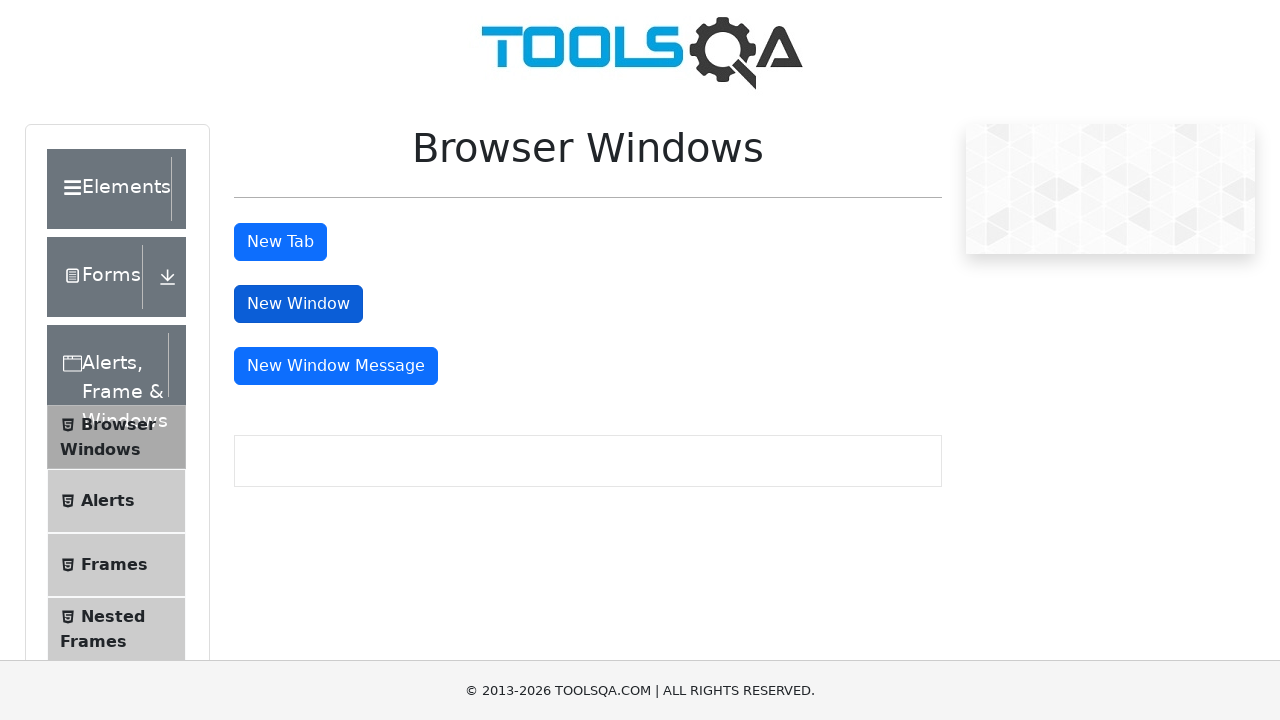

Closed the new window
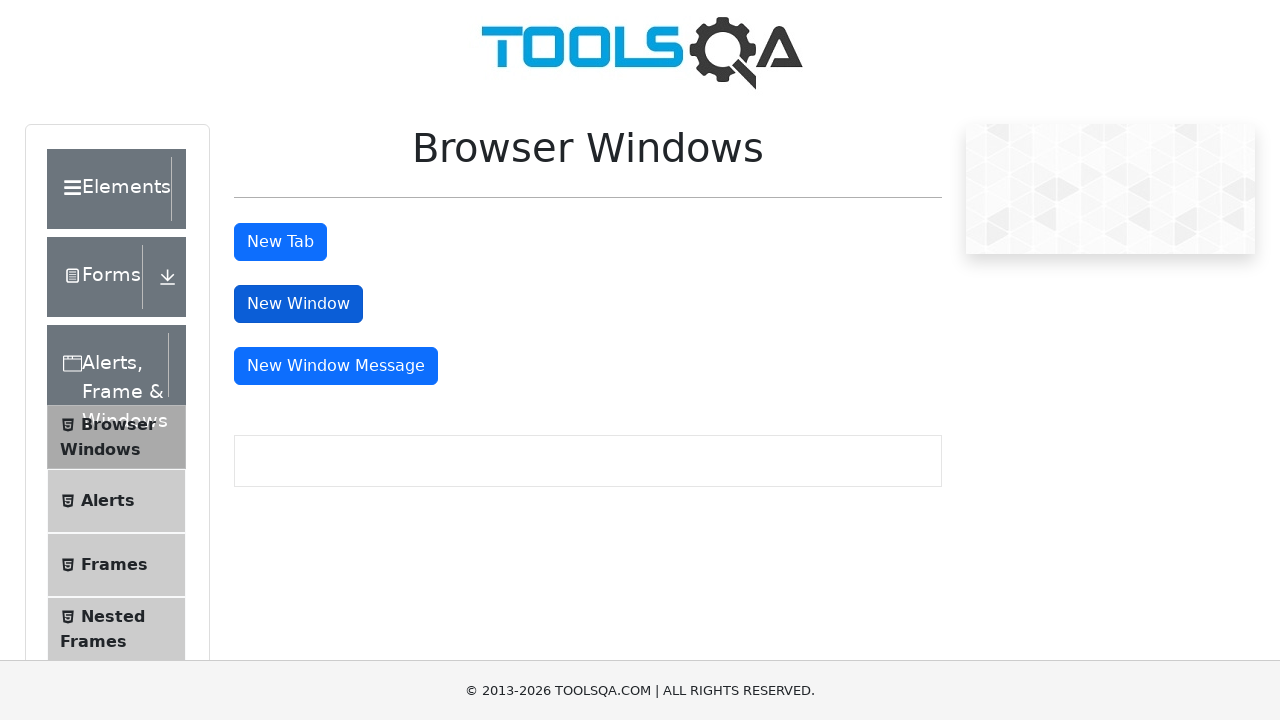

Waited 2 seconds on main page after closing windows
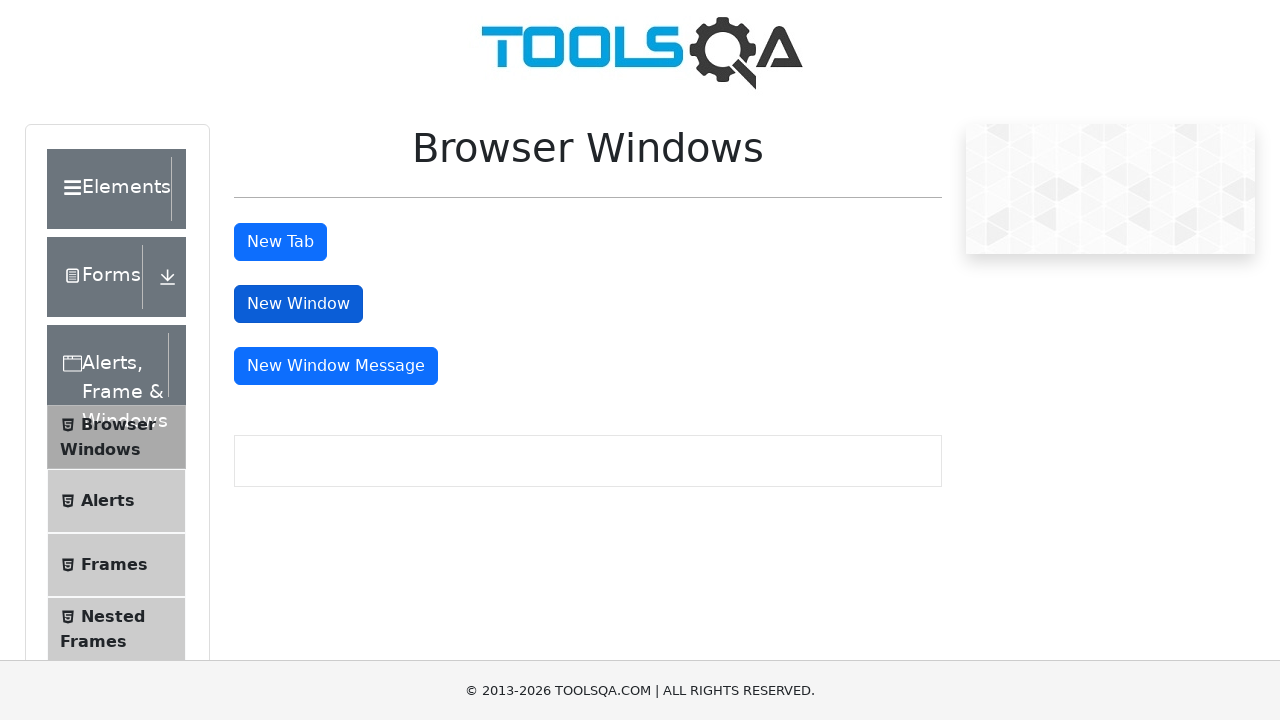

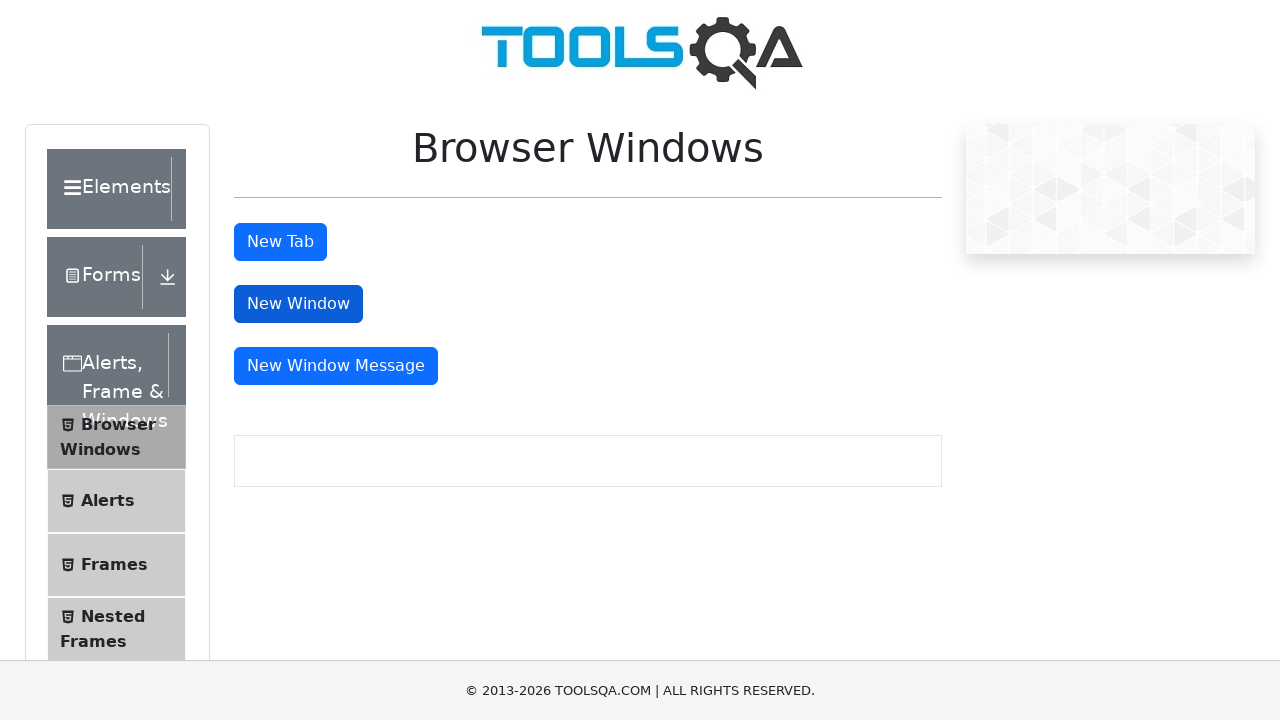